Tests keyboard key presses by sending SPACE and TAB keys to elements on a page and verifying the displayed result text confirms which key was pressed.

Starting URL: http://the-internet.herokuapp.com/key_presses

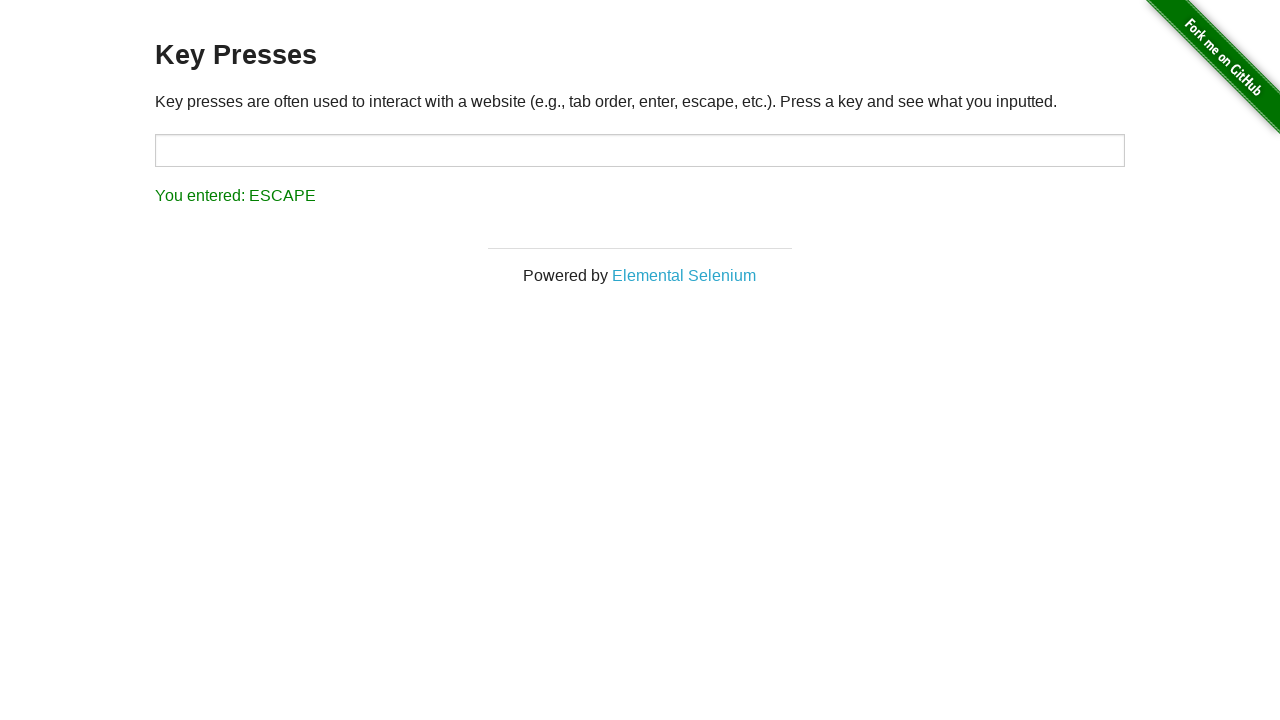

Pressed SPACE key on example element on .example
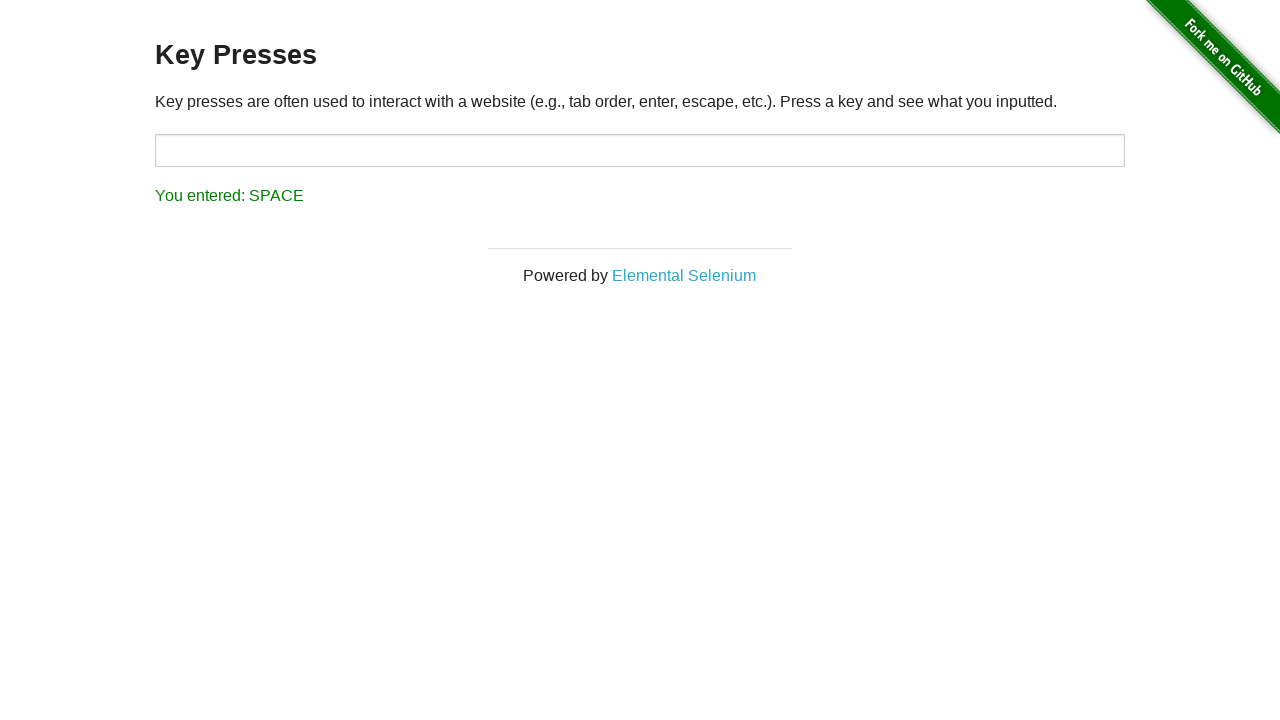

Retrieved result text after SPACE key press
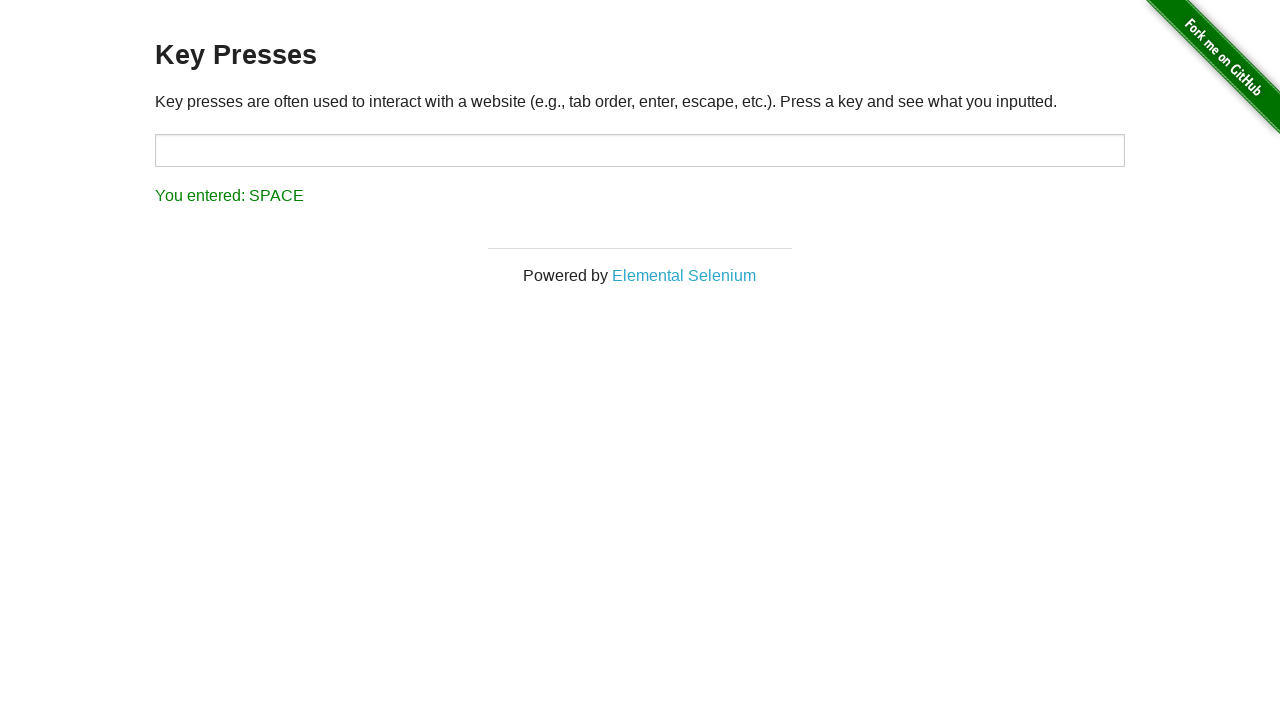

Verified SPACE key was registered in result text
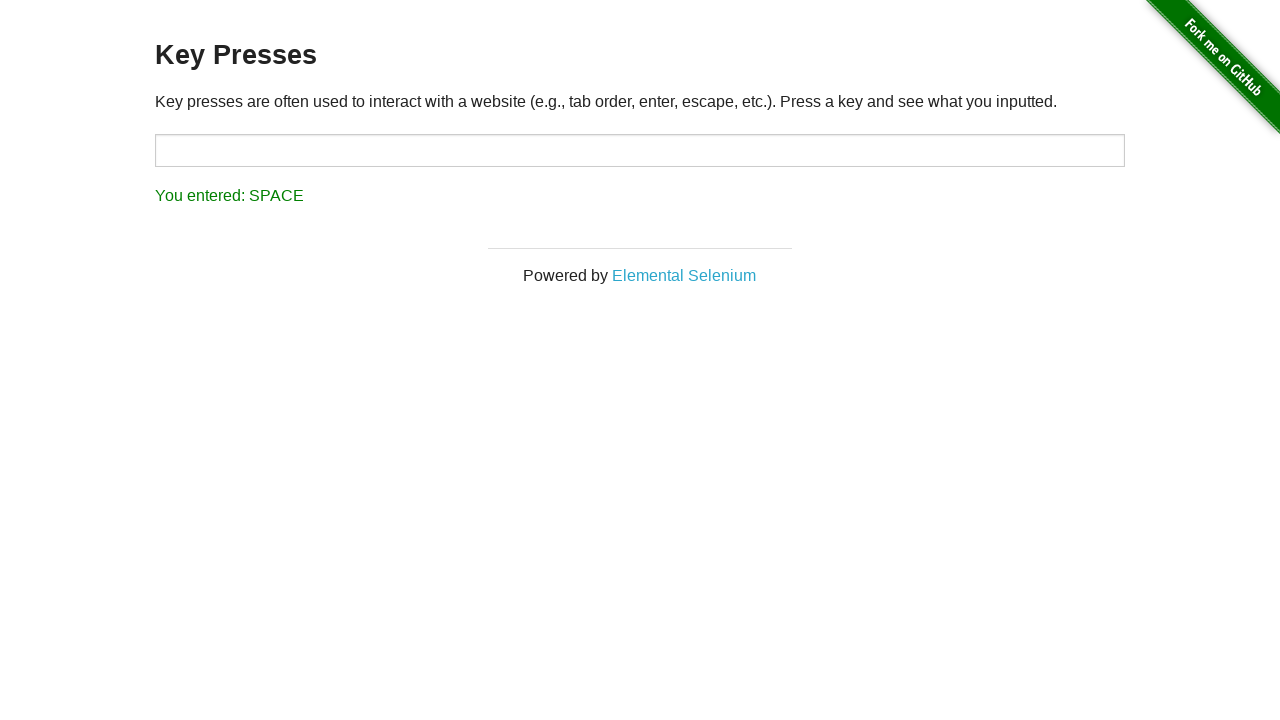

Pressed TAB key using keyboard
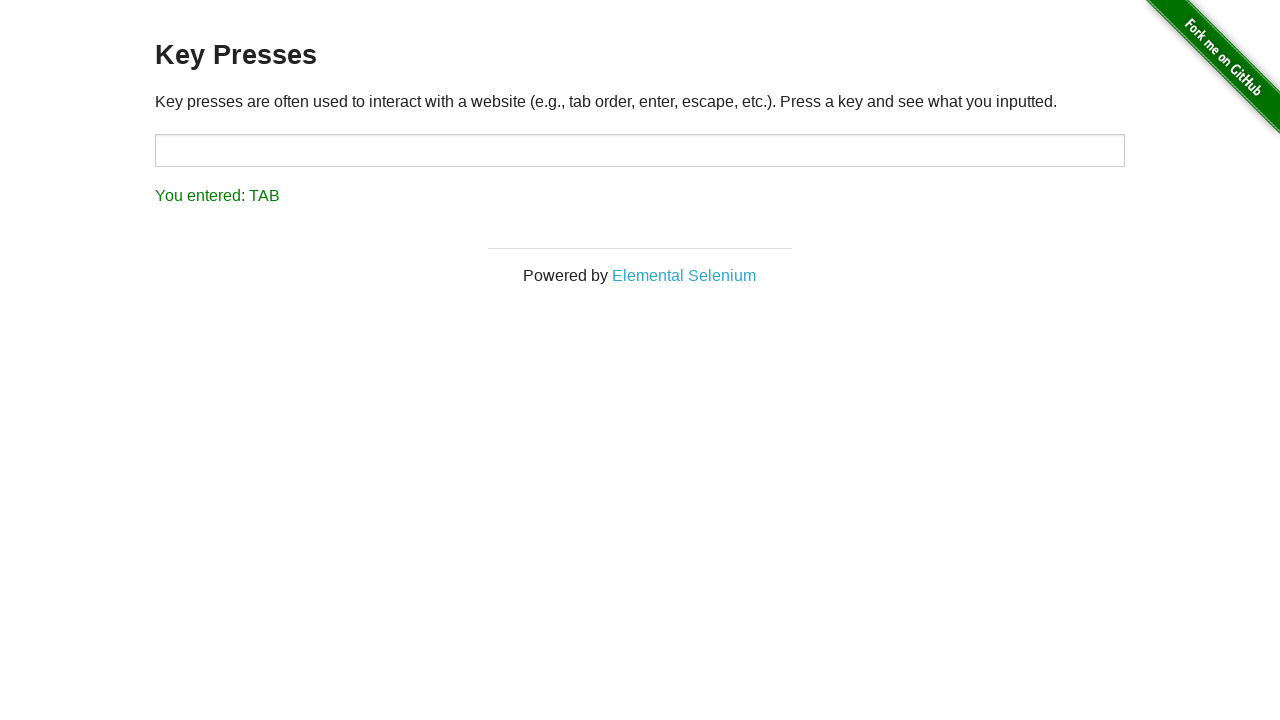

Retrieved result text after TAB key press
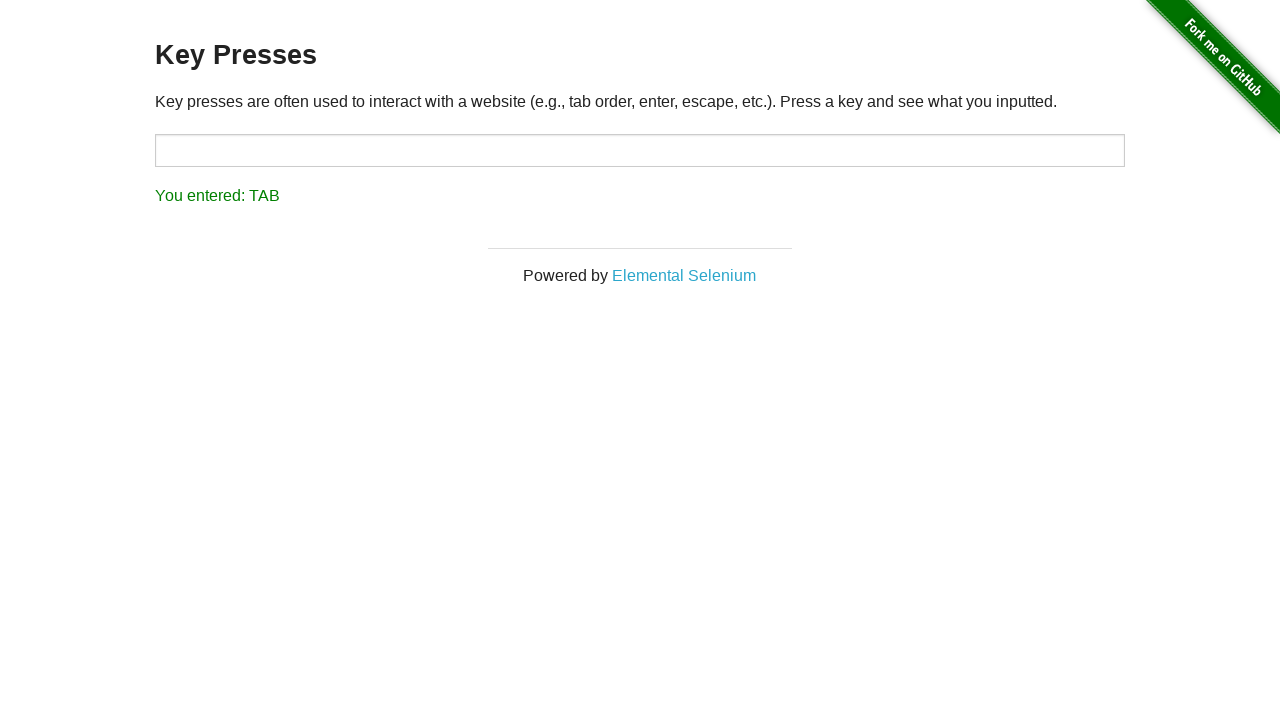

Verified TAB key was registered in result text
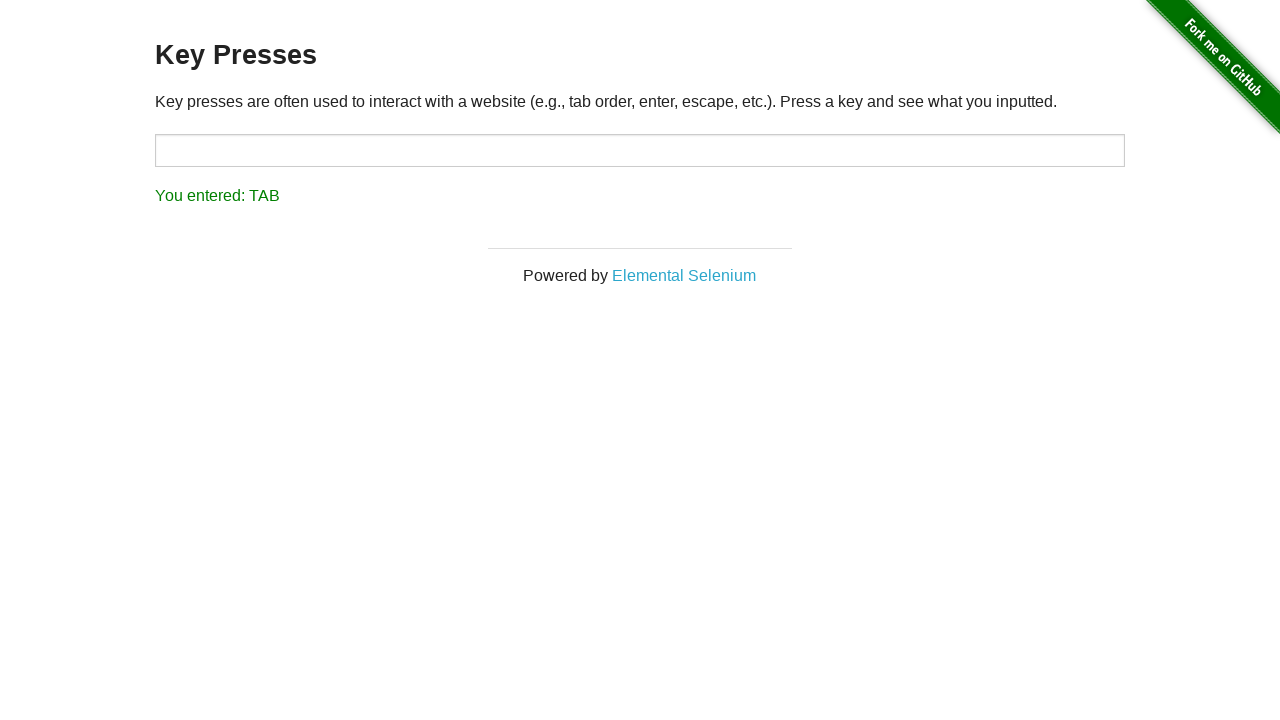

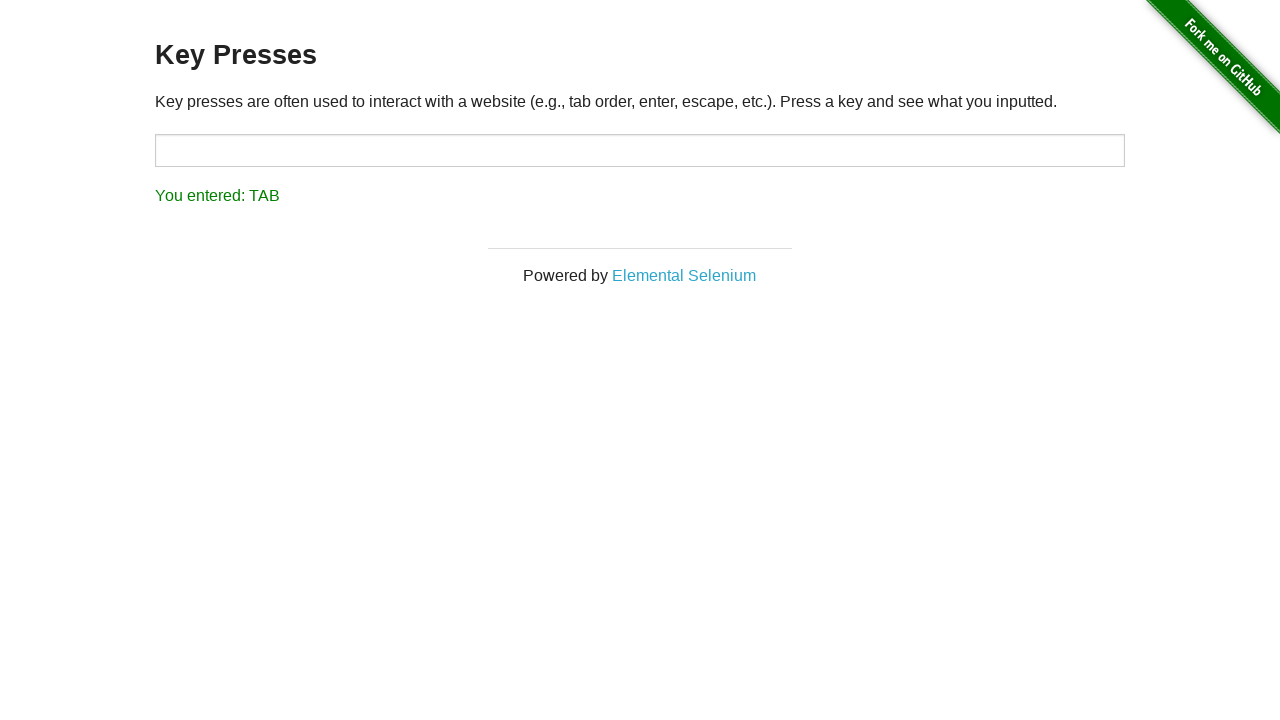